Verifies that the page title of the eWizard sharing page equals "eWizard"

Starting URL: https://viseven.ewizard.io/sharing/#/NWE2MWVhZjBkYWE1ZmMwMDJmZDdlYWU2fDAuMC45MA==

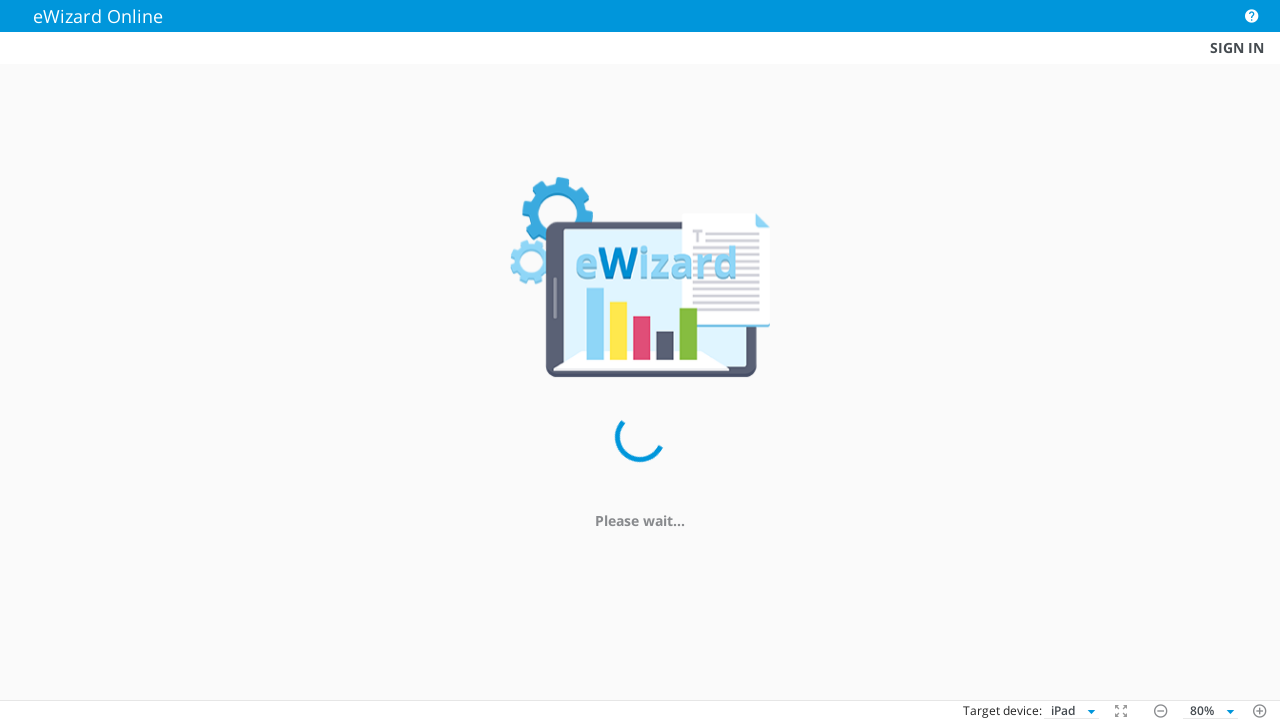

Verified that page title equals 'eWizard'
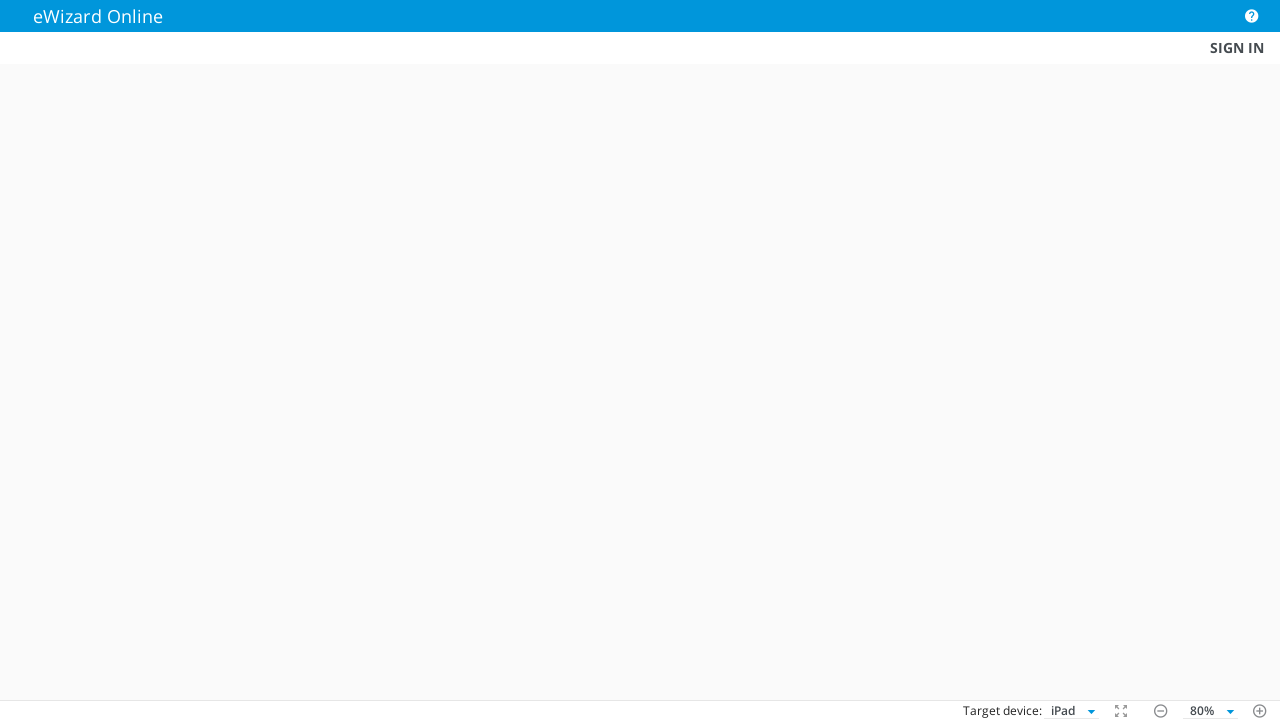

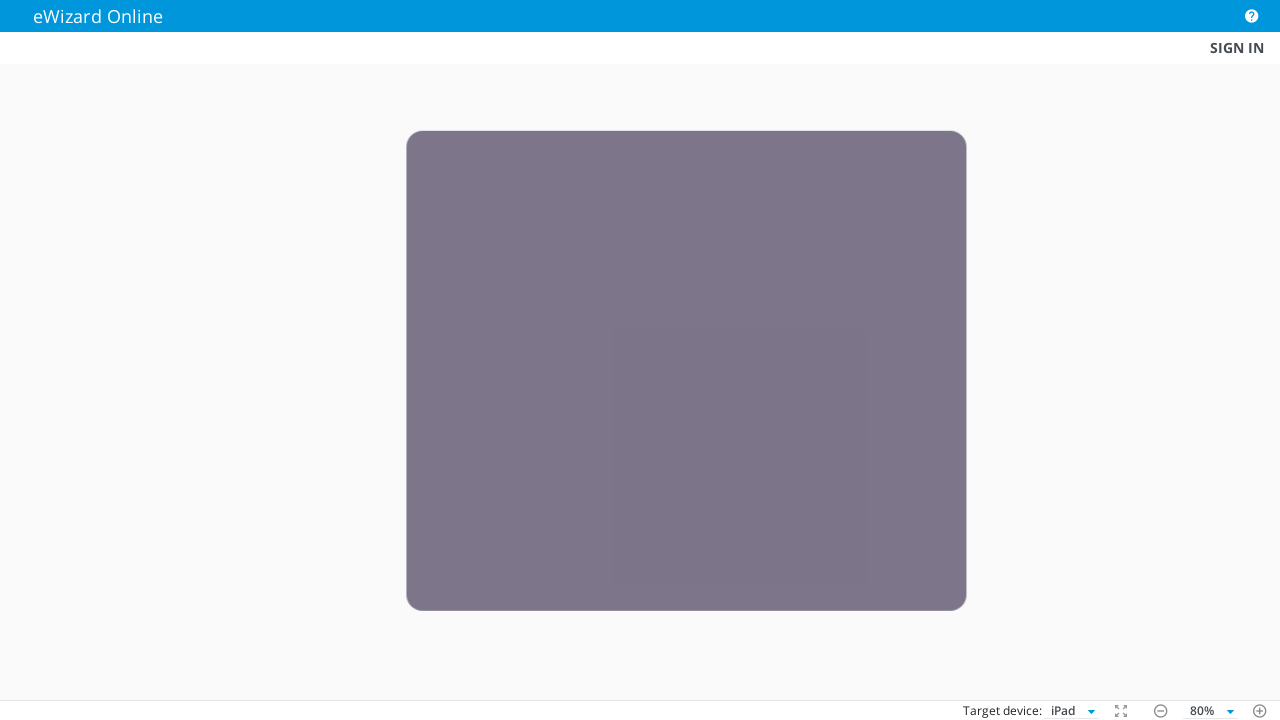